Tests a basic form by filling in a user message field on a form demo page

Starting URL: https://syntaxprojects.com/basic-first-form-demo.php

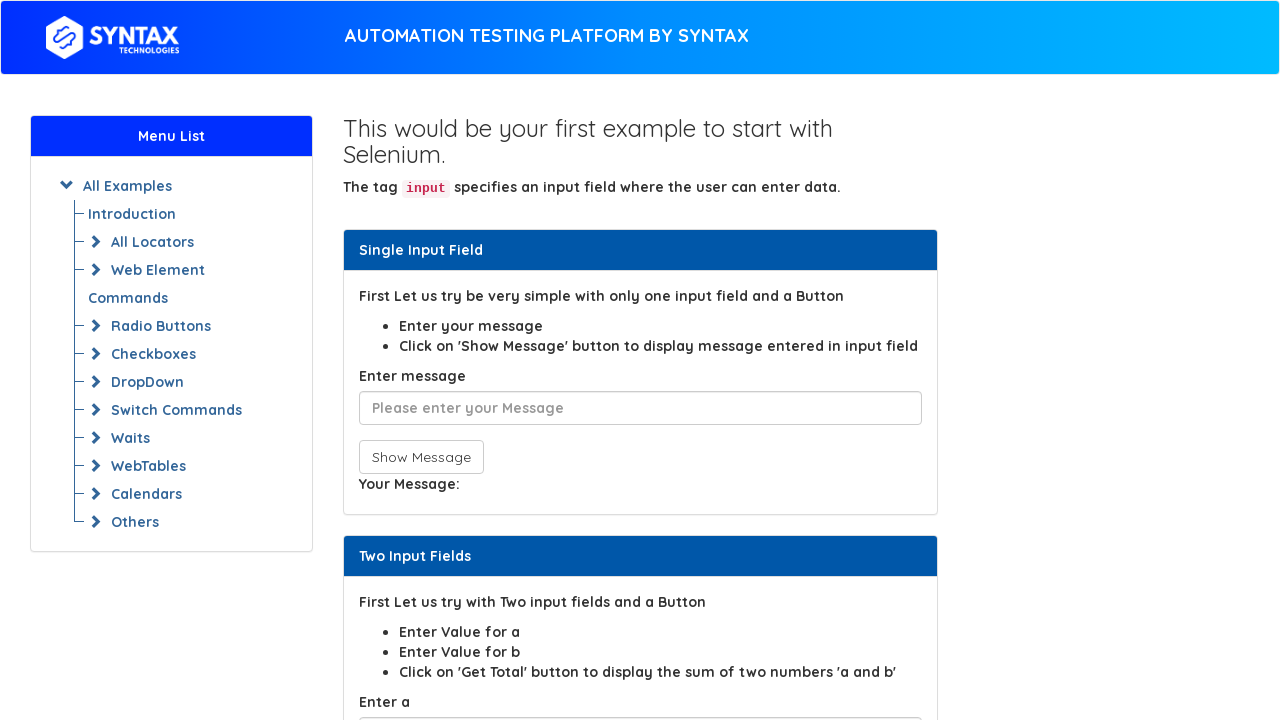

Filled user message field with 'Hello world' on #user-message
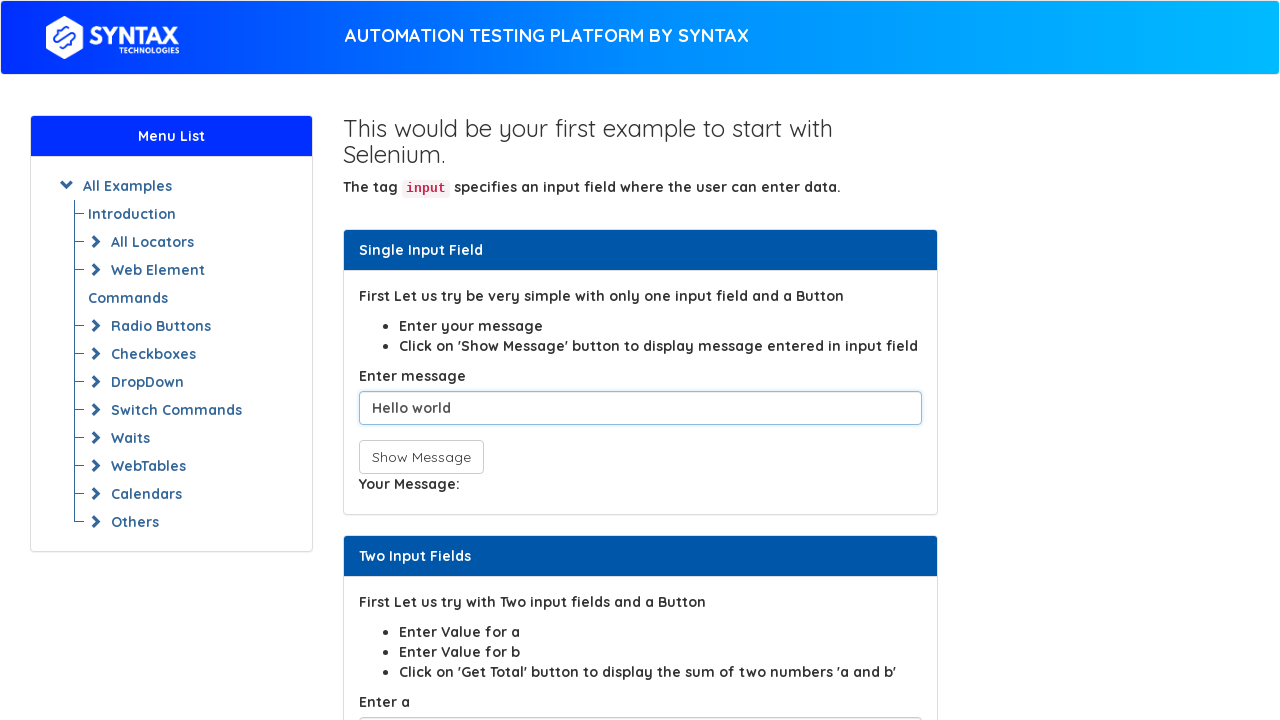

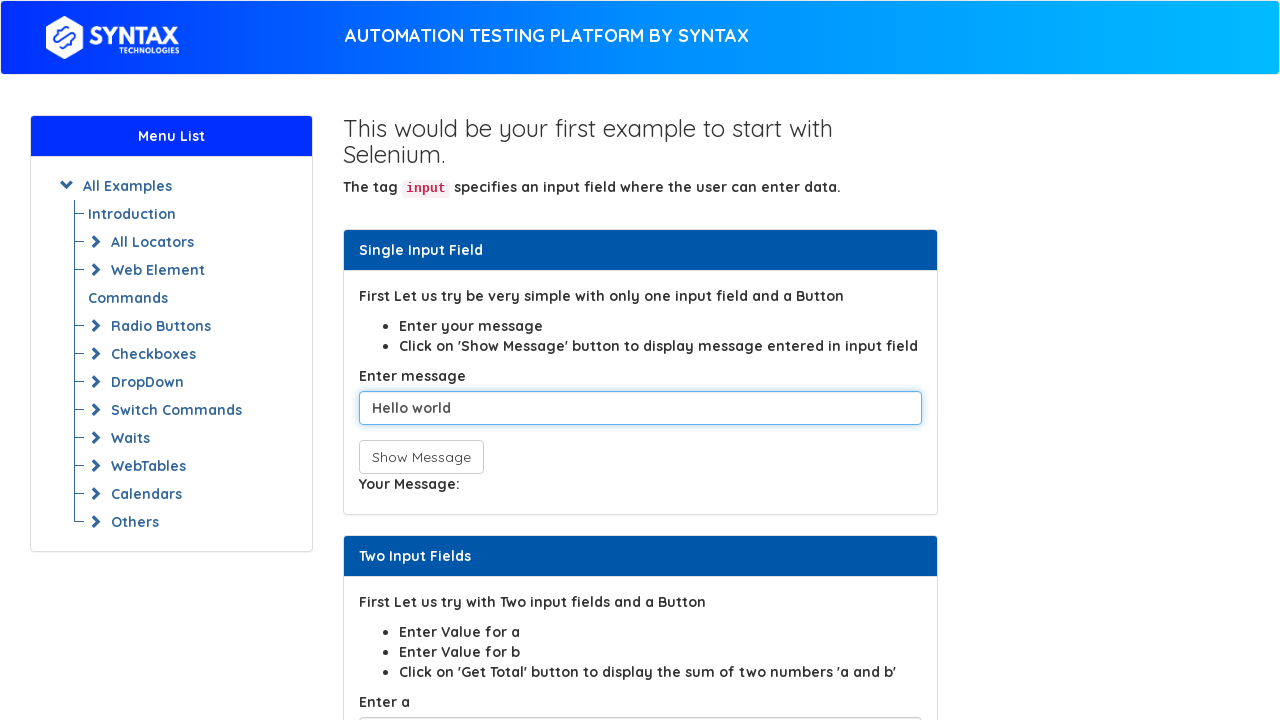